Navigates to Wisequarter.com and retrieves the page title

Starting URL: https://www.wisequarter.com

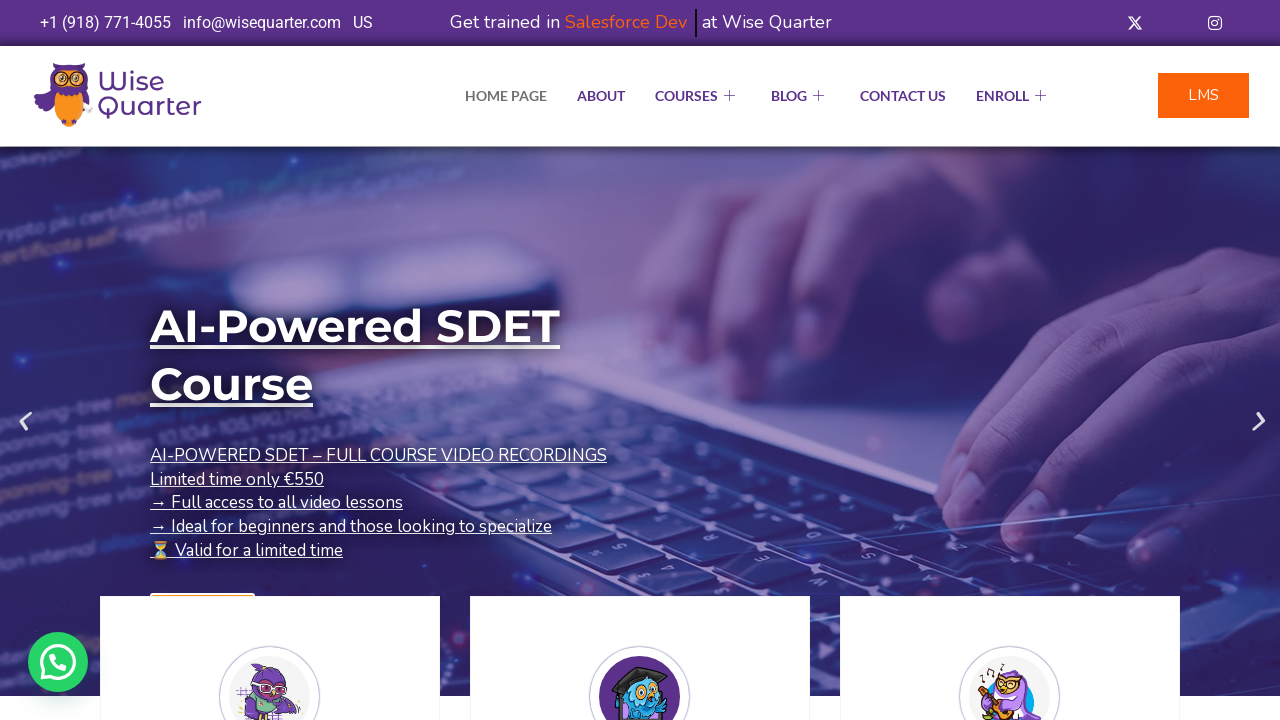

Navigated to https://www.wisequarter.com
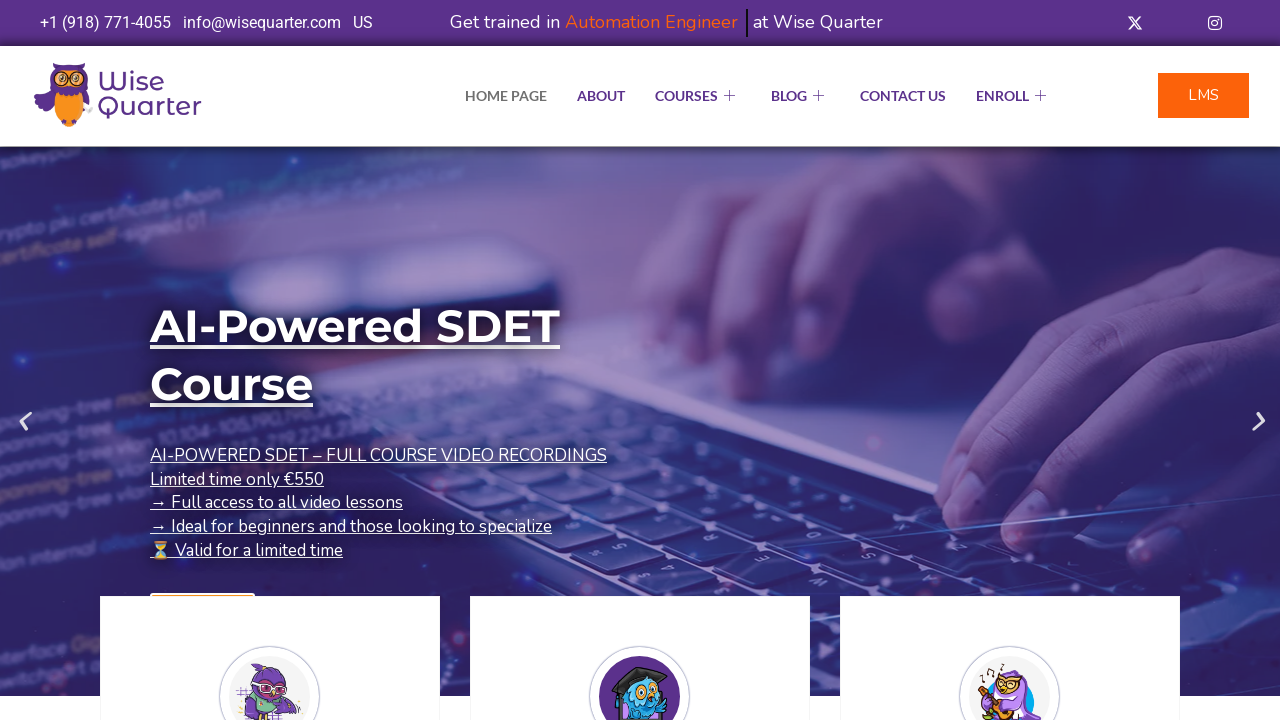

Waited for page to reach domcontentloaded state
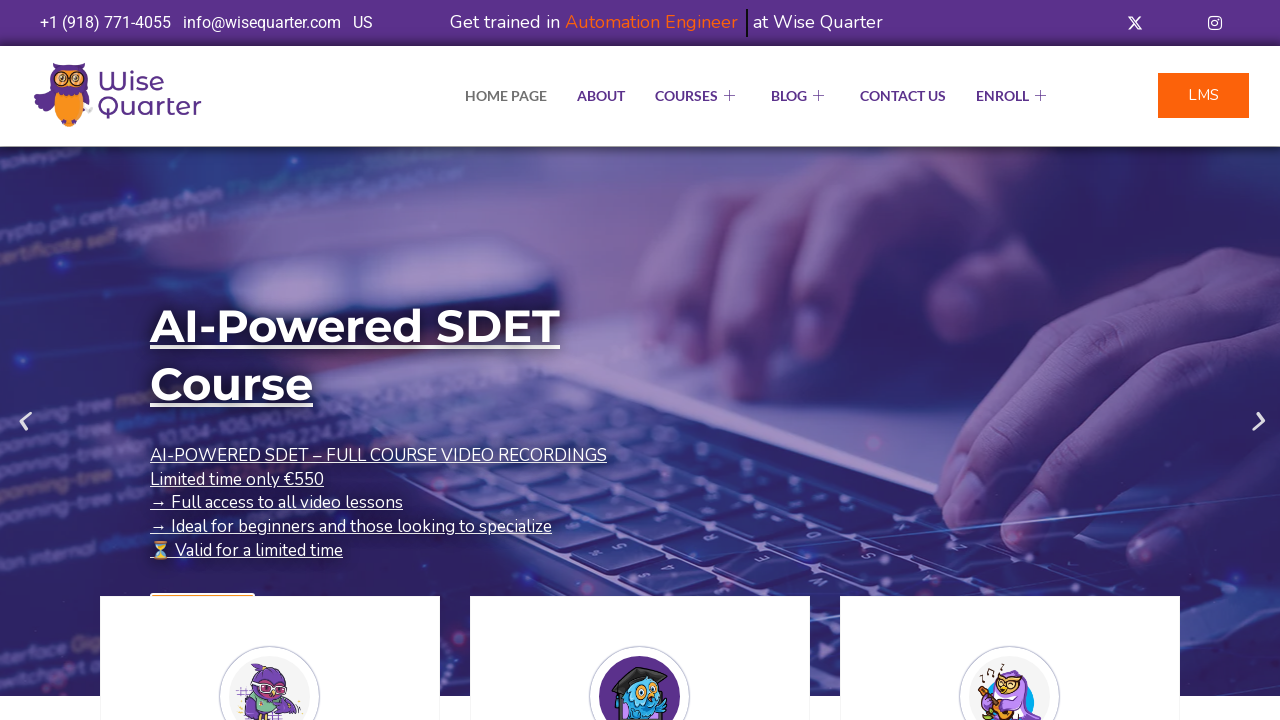

Retrieved page title: IT Bootcamp Courses, Online Classes - Wise Quarter Course
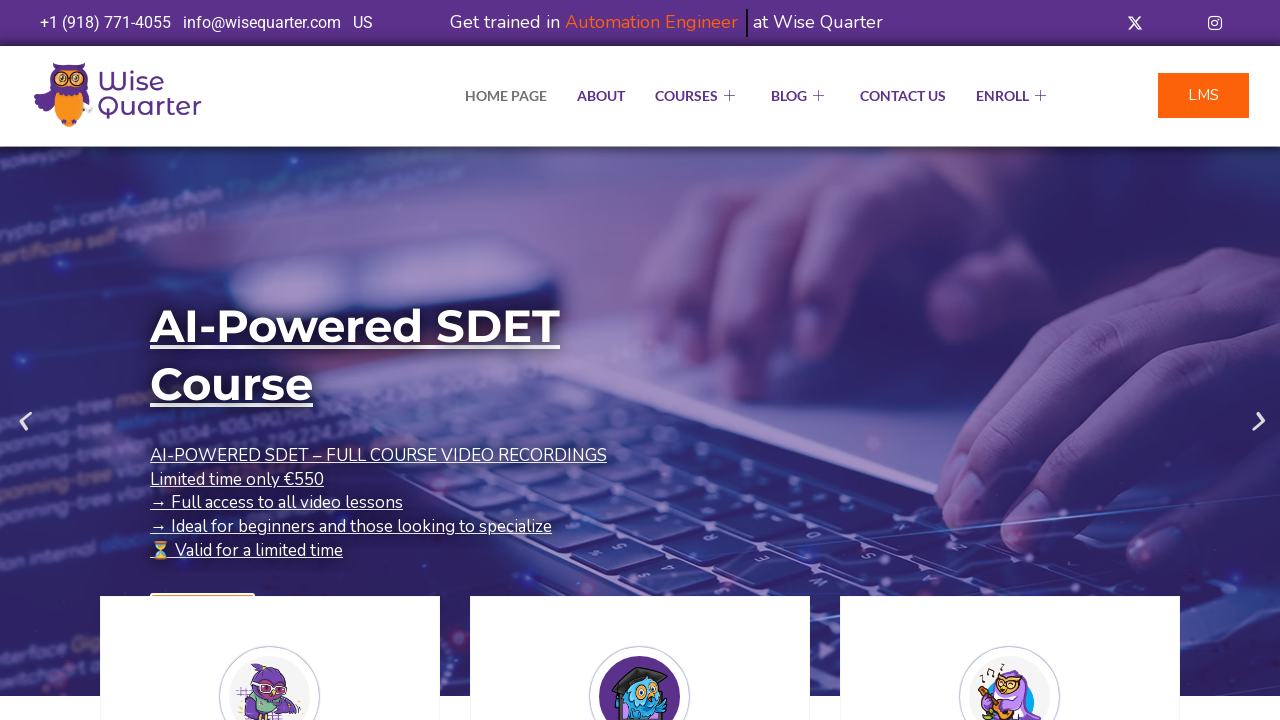

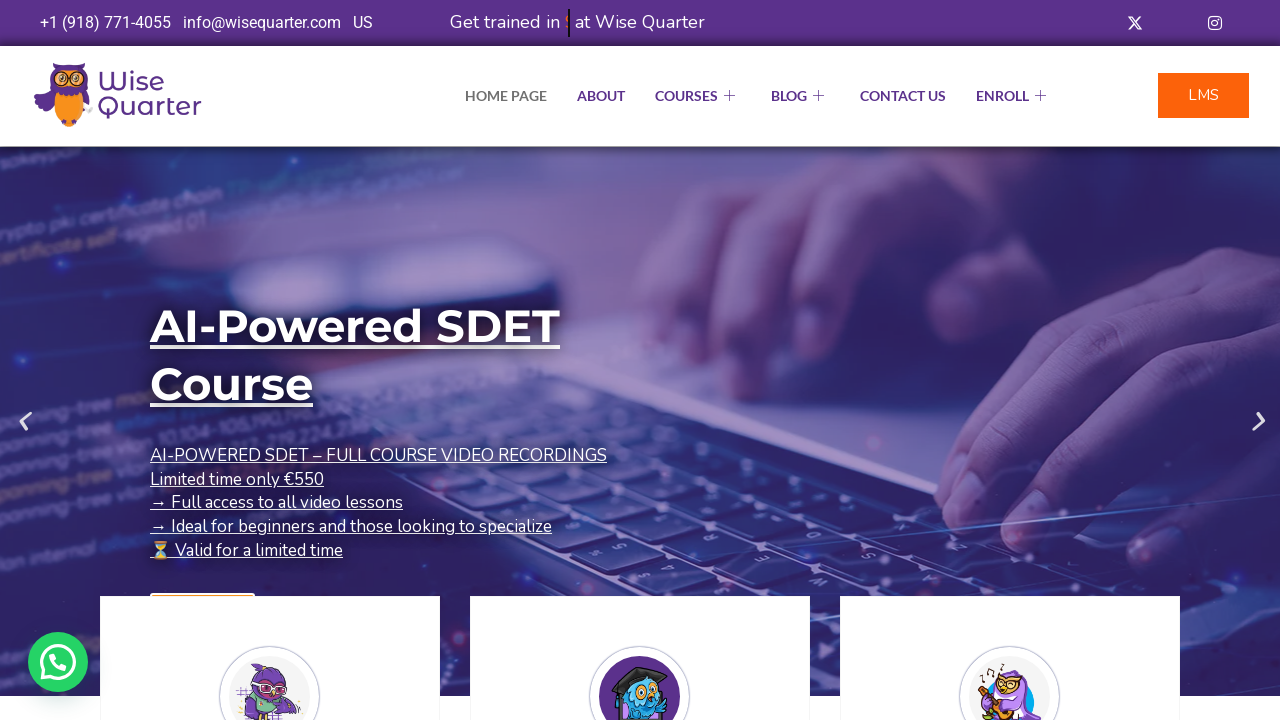